Navigates to UQ Mobile's device compatibility page and verifies that product listing elements are displayed on the page.

Starting URL: https://www.uqwimax.jp/mobile/products/sim/devices/

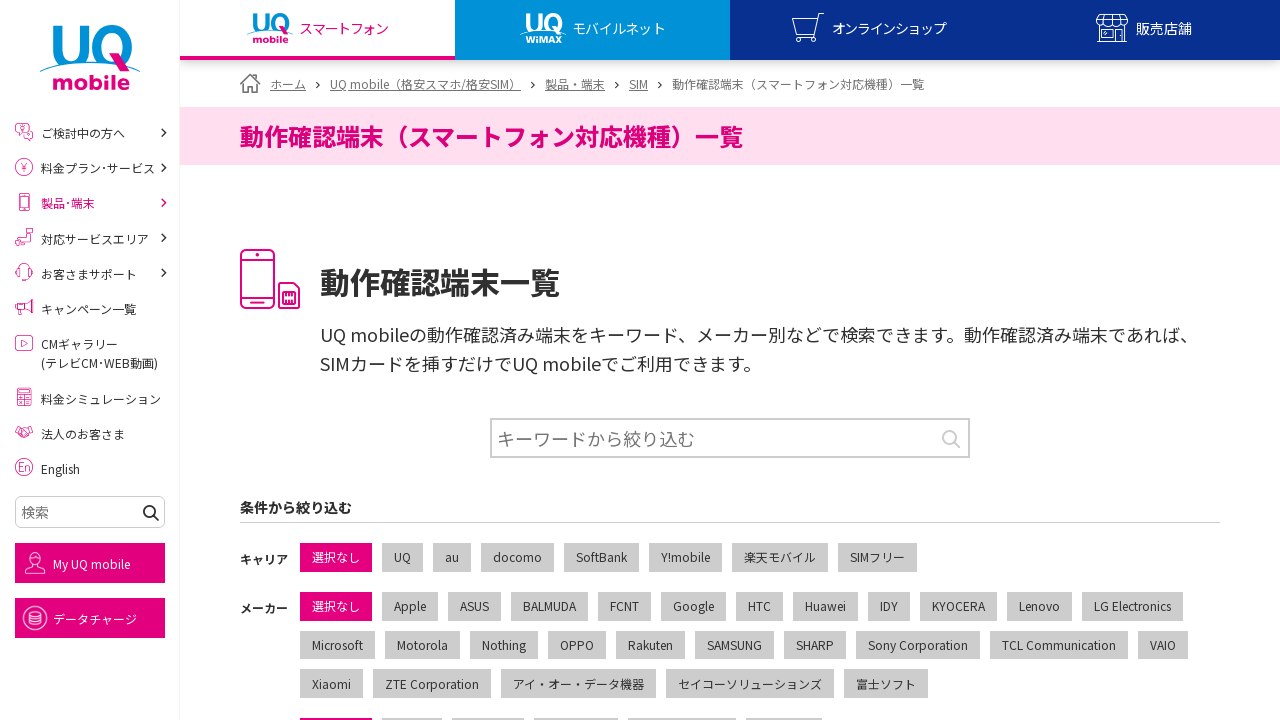

Navigated to UQ Mobile device compatibility page
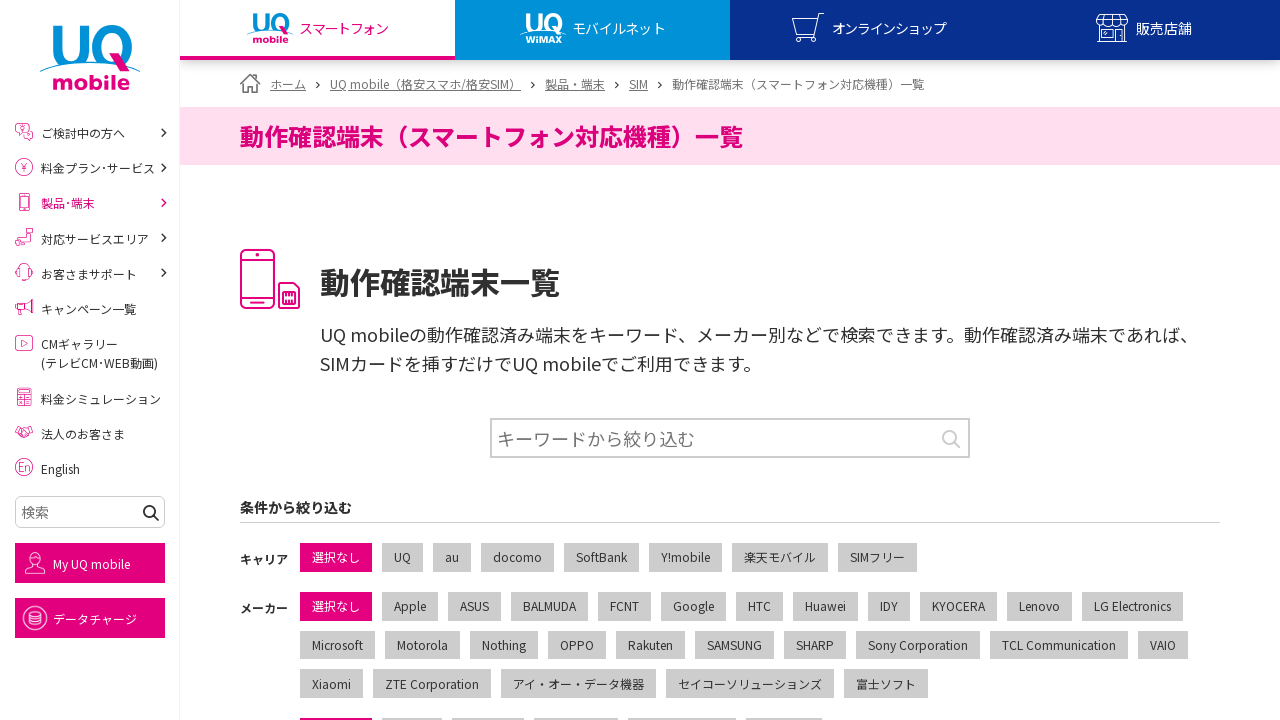

Product listing elements loaded on the page
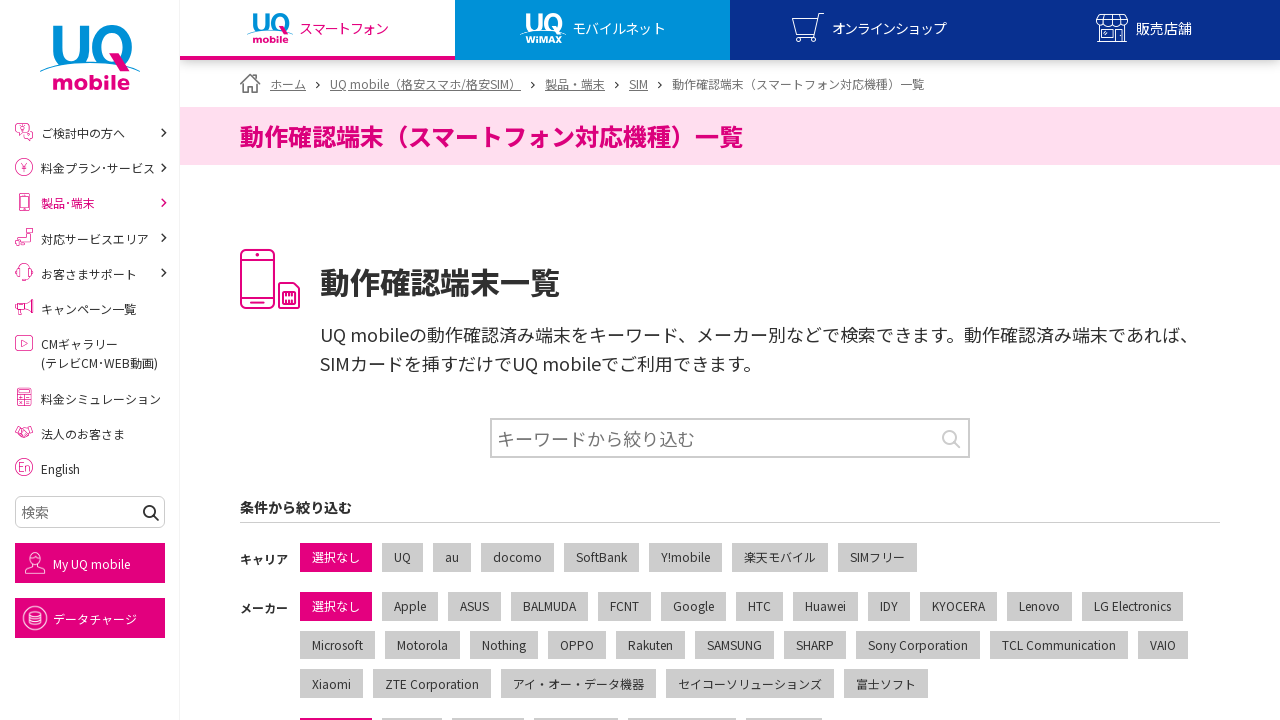

Located product element selectors
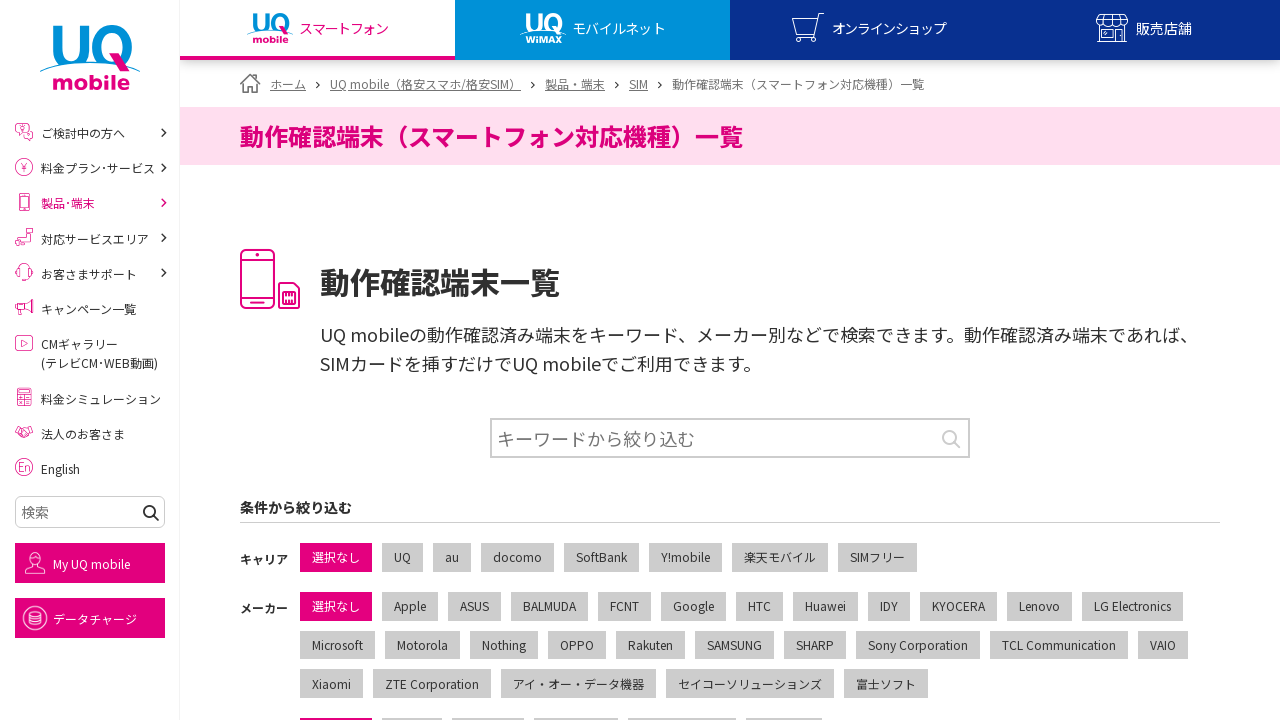

First product element is visible and displayed
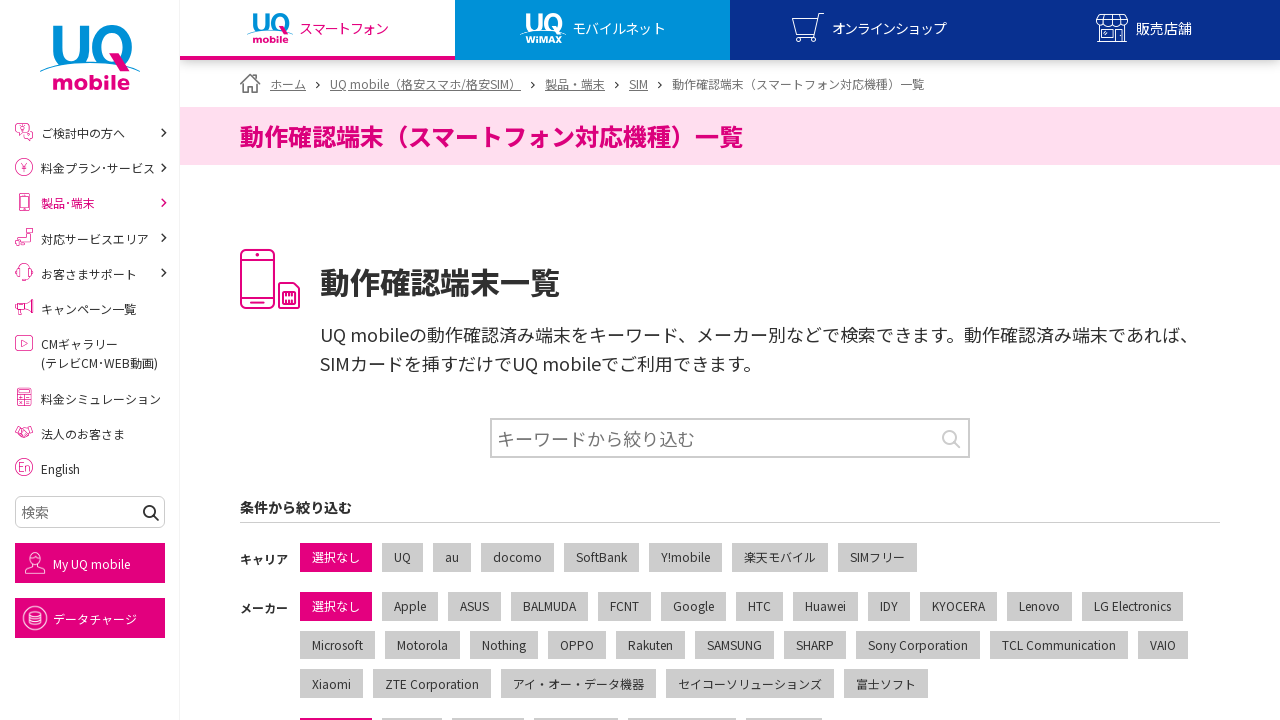

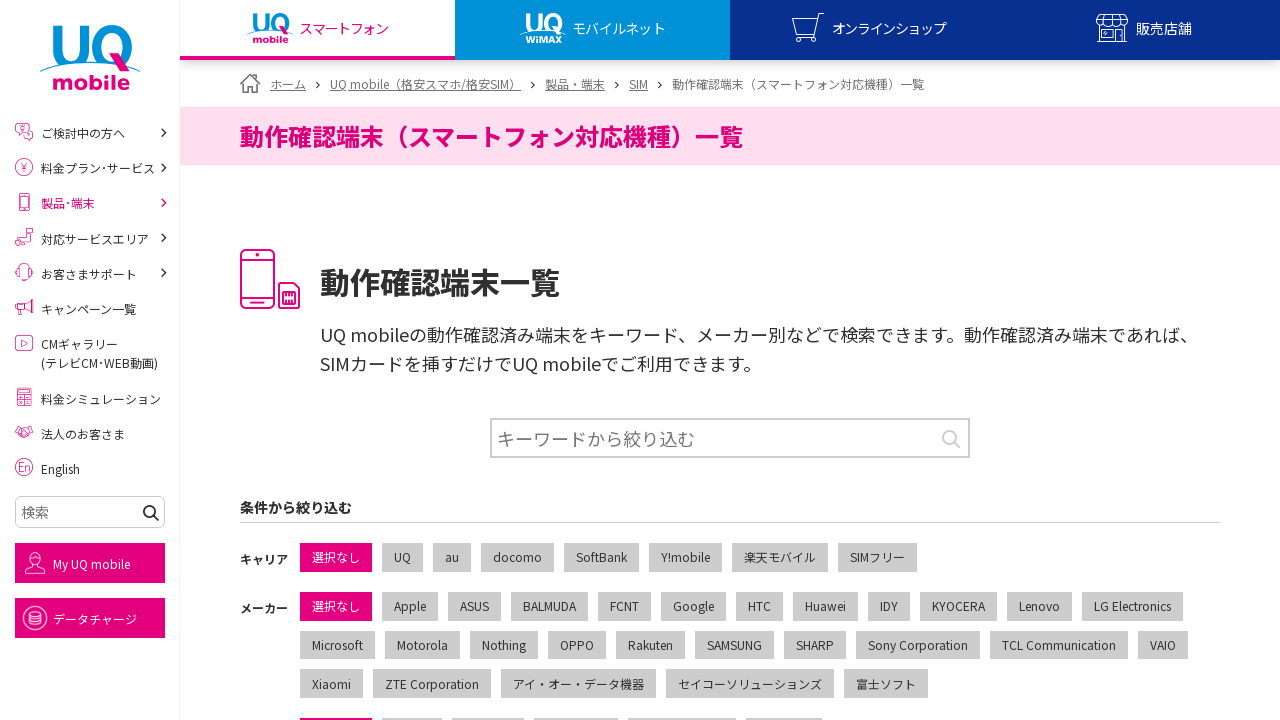